Tests slider functionality by dragging two slider handles to different positions using mouse actions

Starting URL: https://testautomationpractice.blogspot.com/

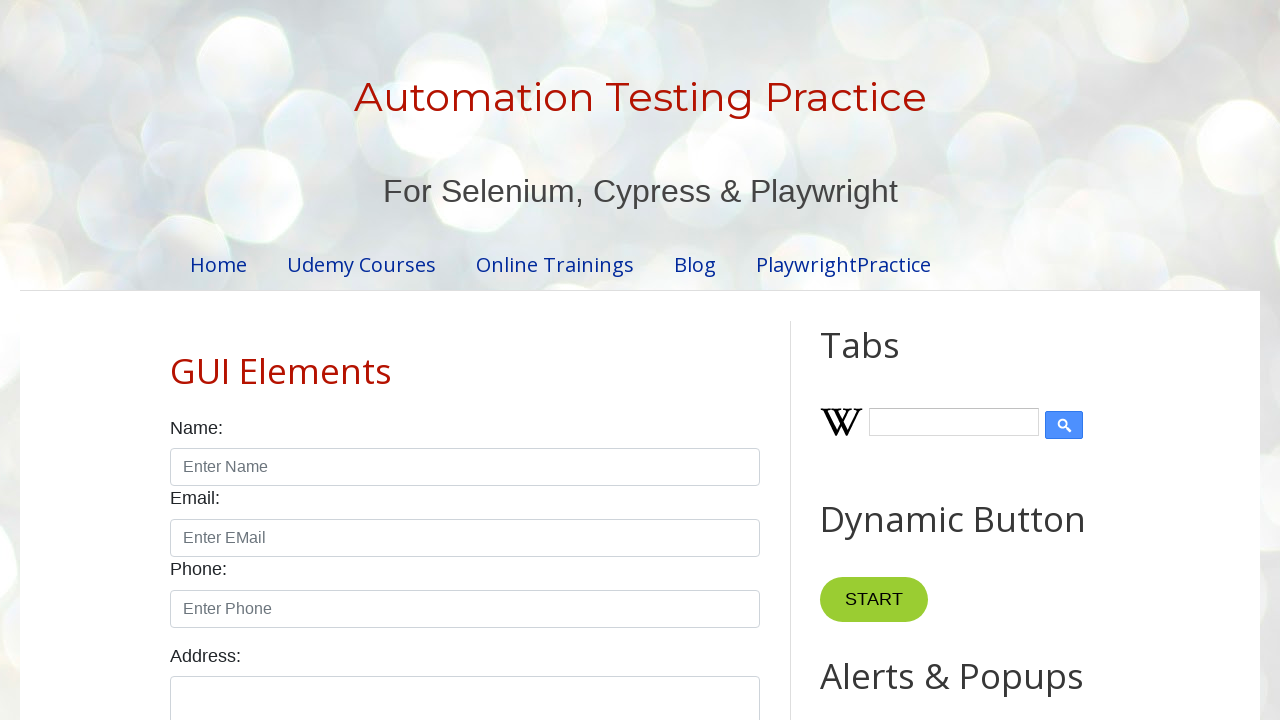

Located all slider handles on the page
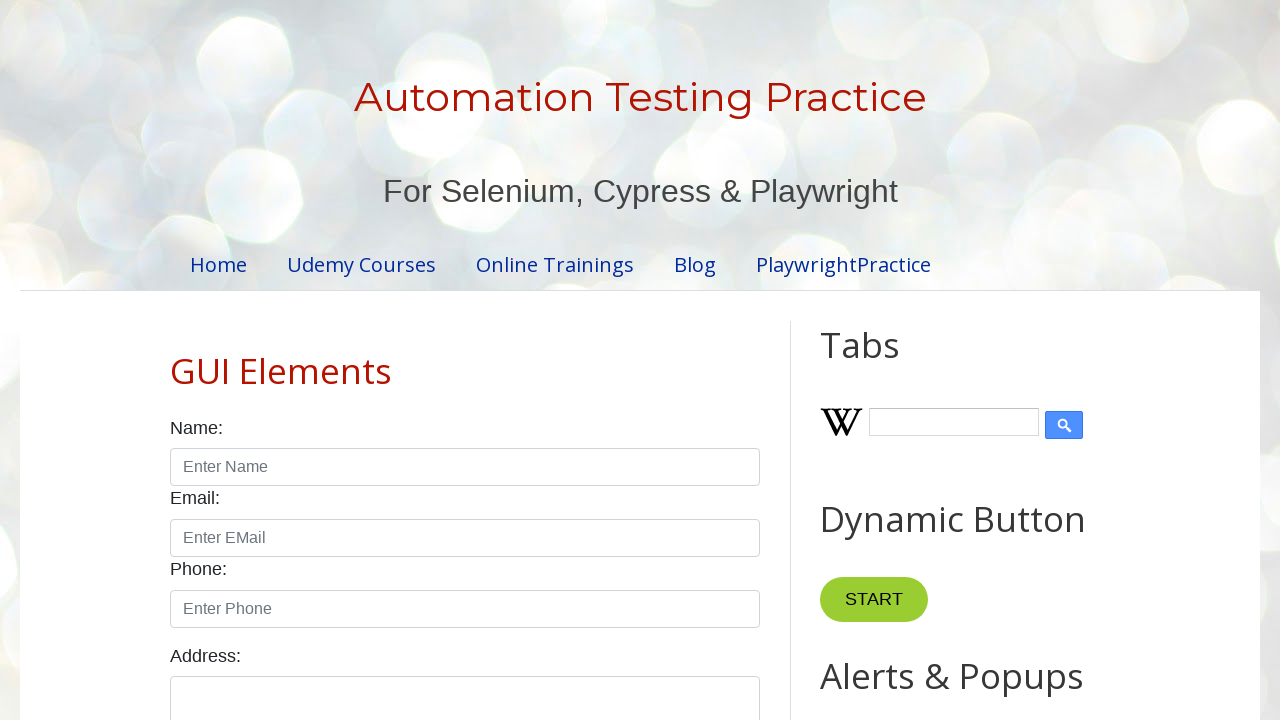

Retrieved left and right slider handle references
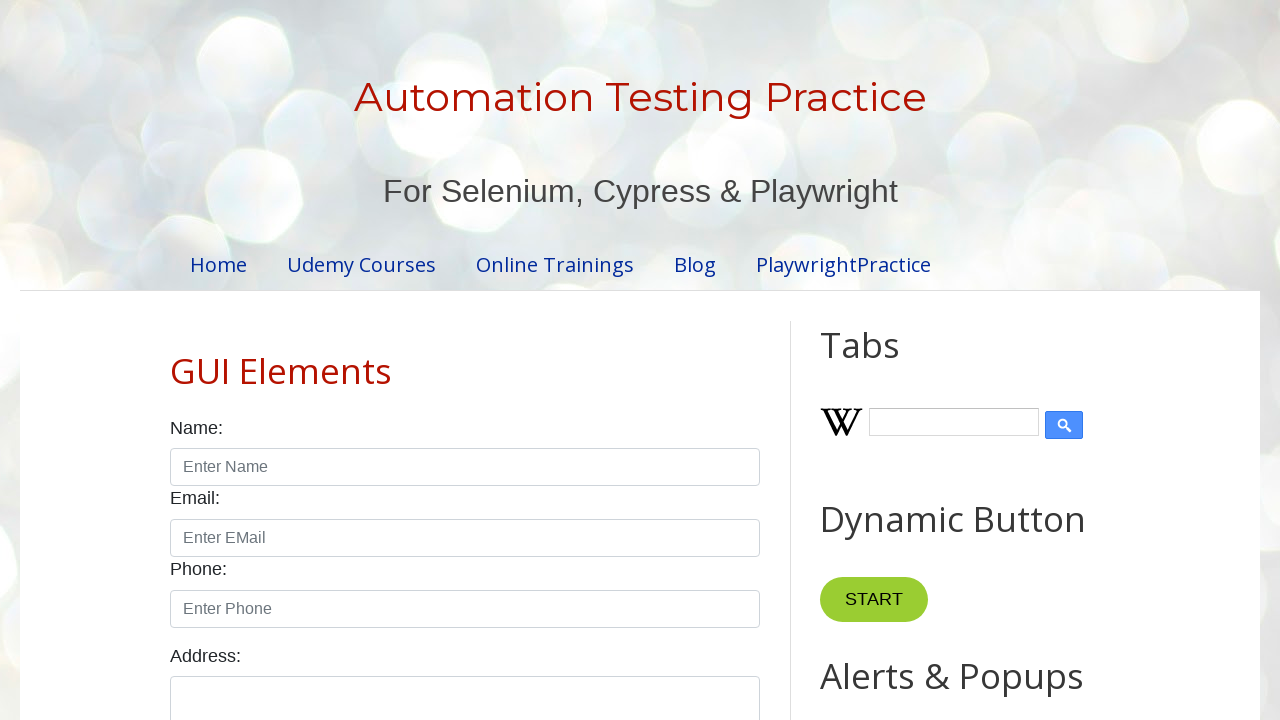

Scrolled left slider into view
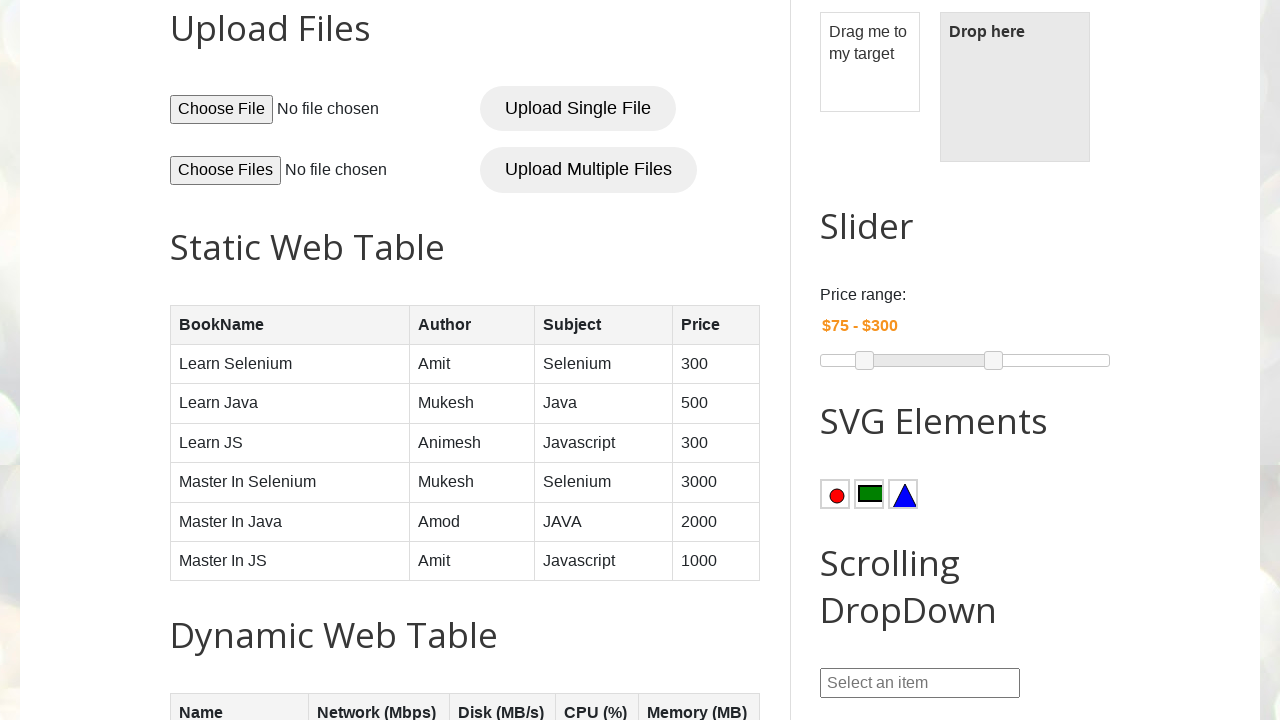

Scrolled right slider into view
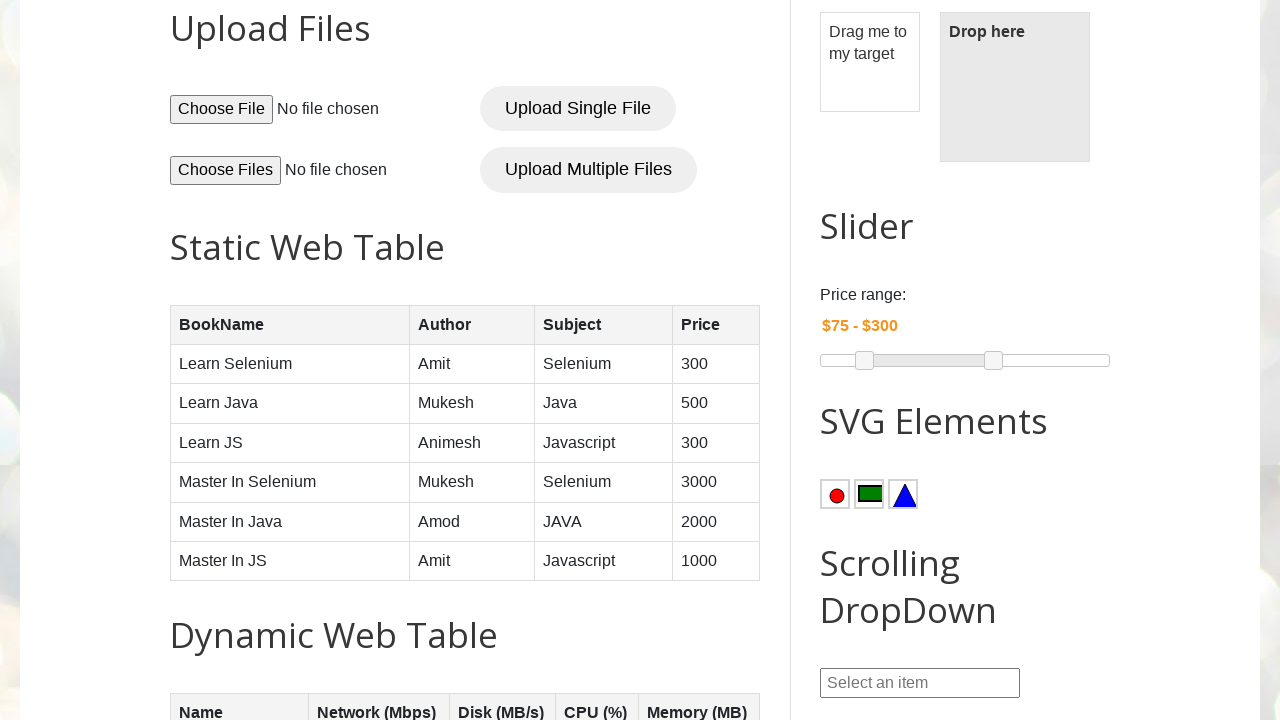

Retrieved bounding boxes for both slider handles
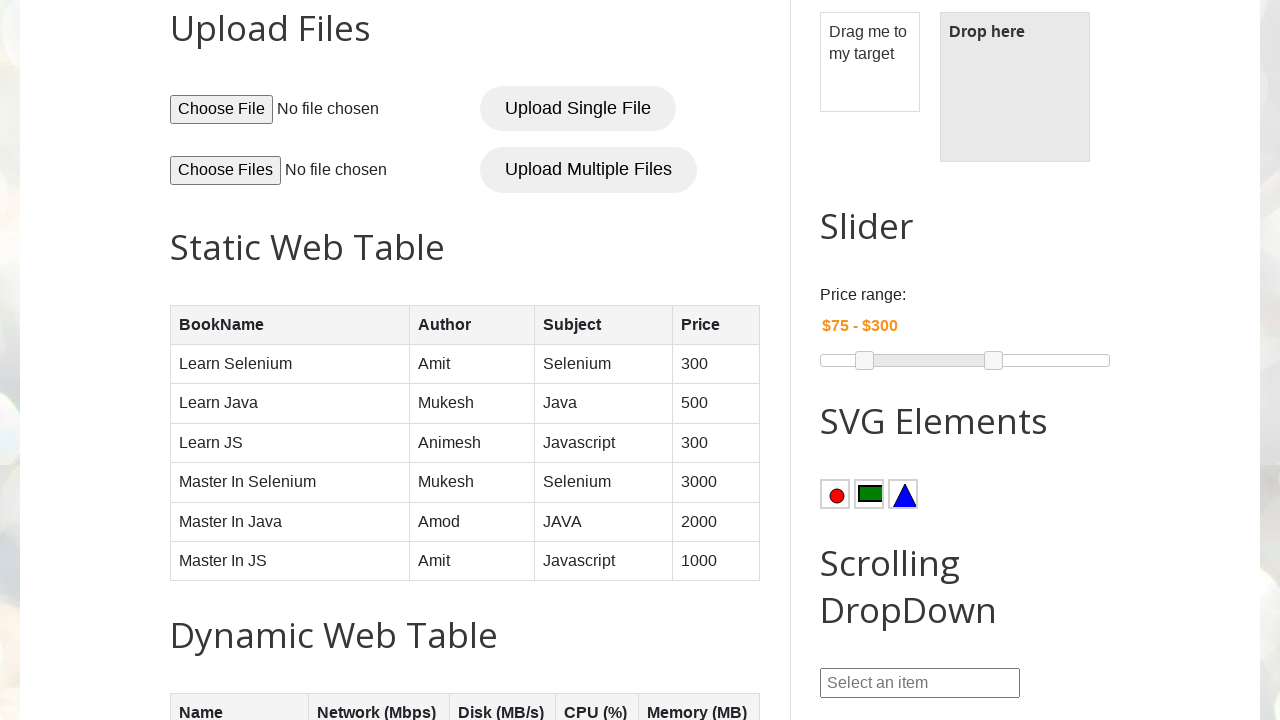

Moved mouse to left slider handle center position at (994, 360)
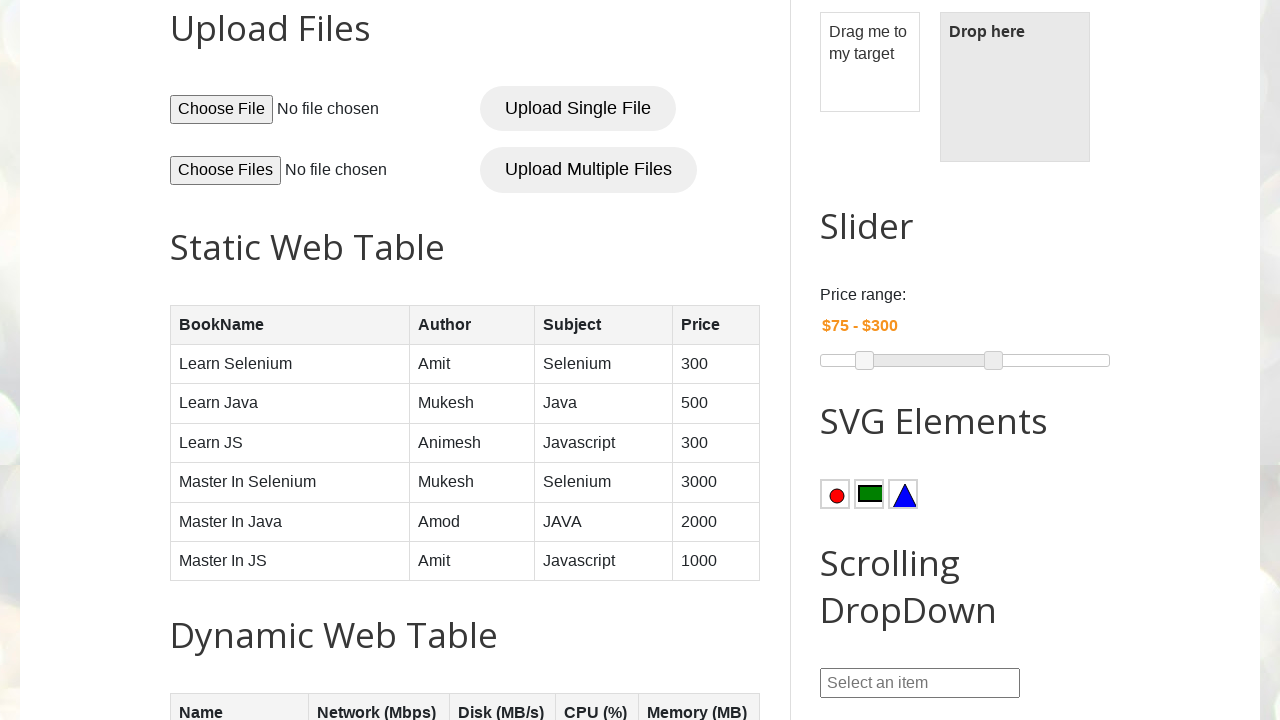

Pressed mouse button down on left slider handle at (994, 360)
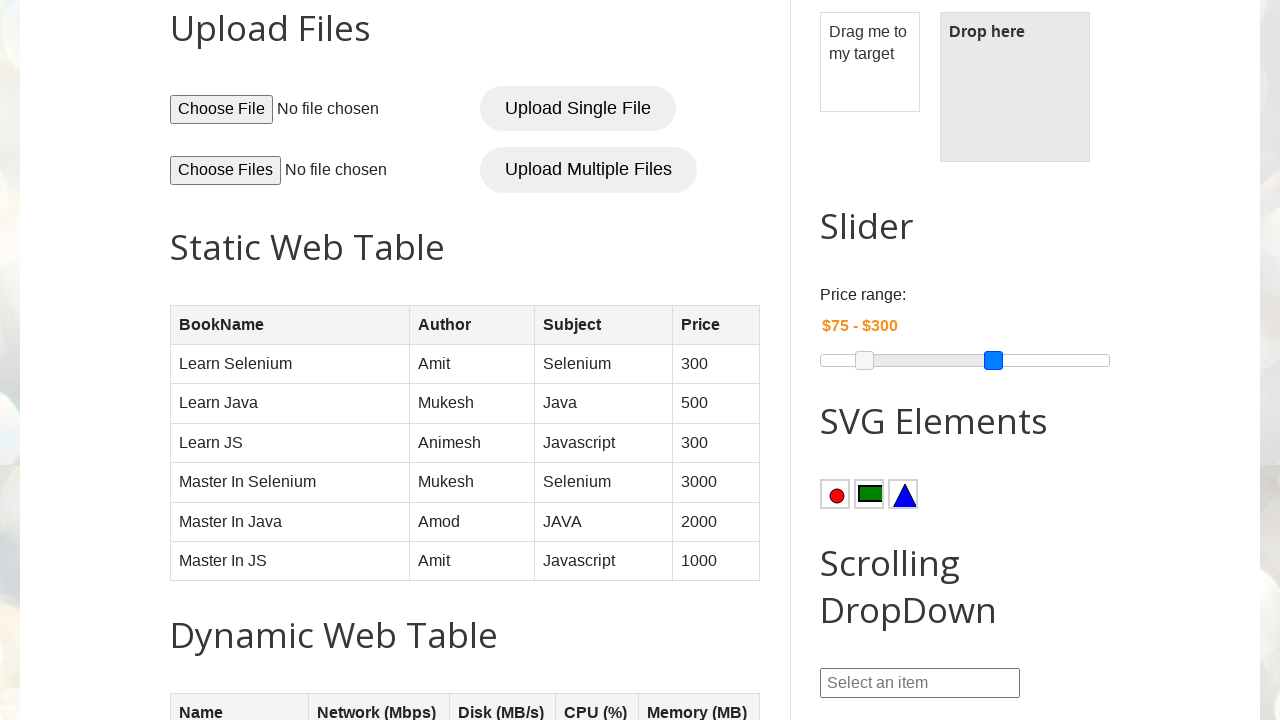

Dragged left slider handle 5 pixels to the left at (989, 360)
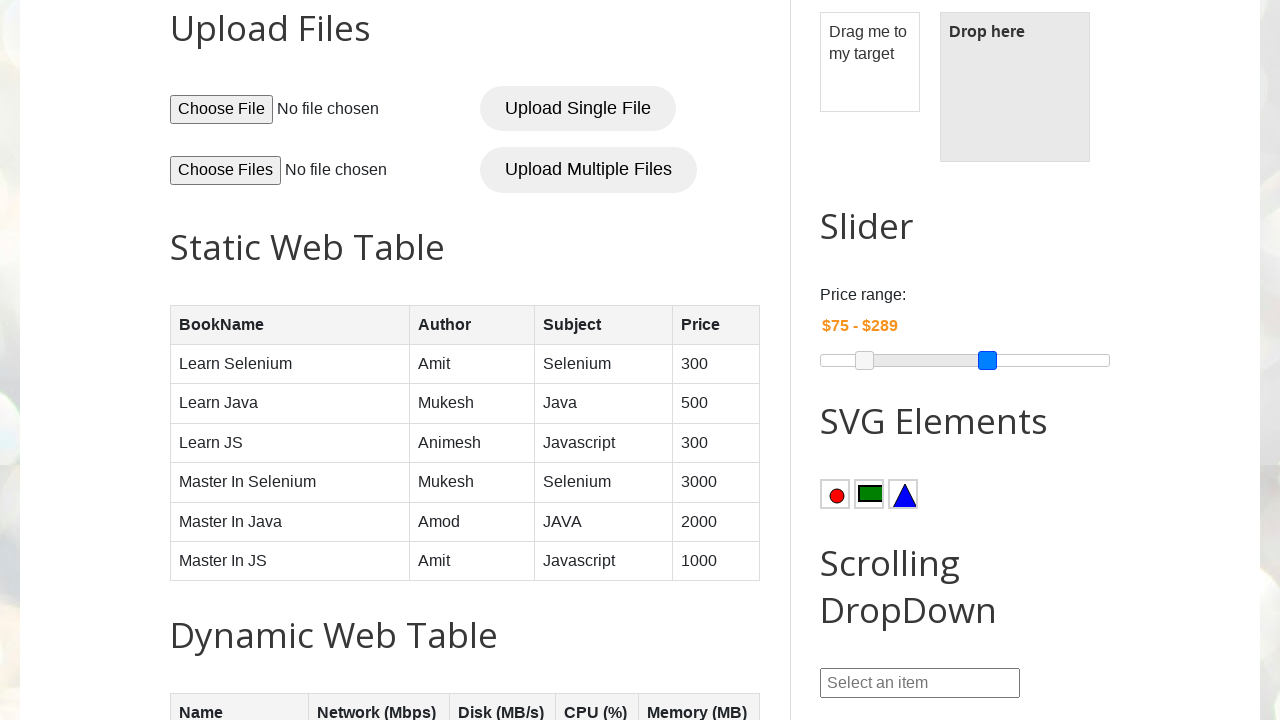

Released mouse button on left slider handle at (989, 360)
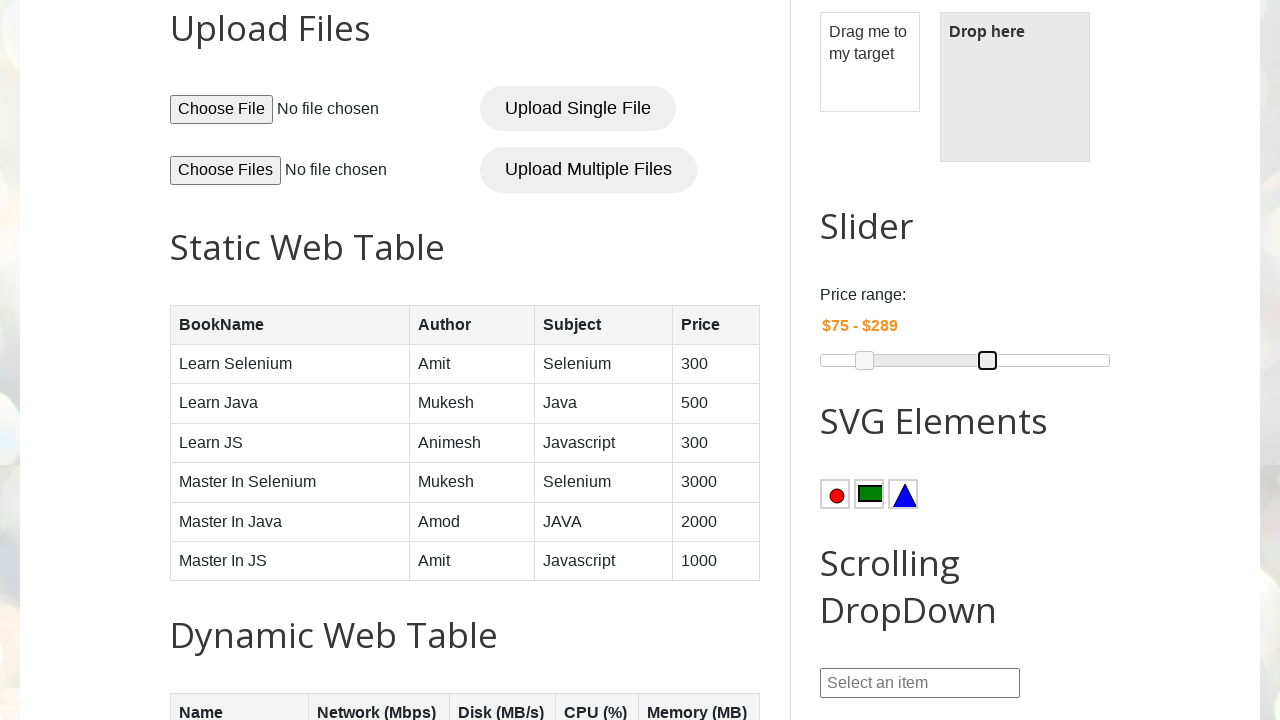

Moved mouse to right slider handle center position at (864, 360)
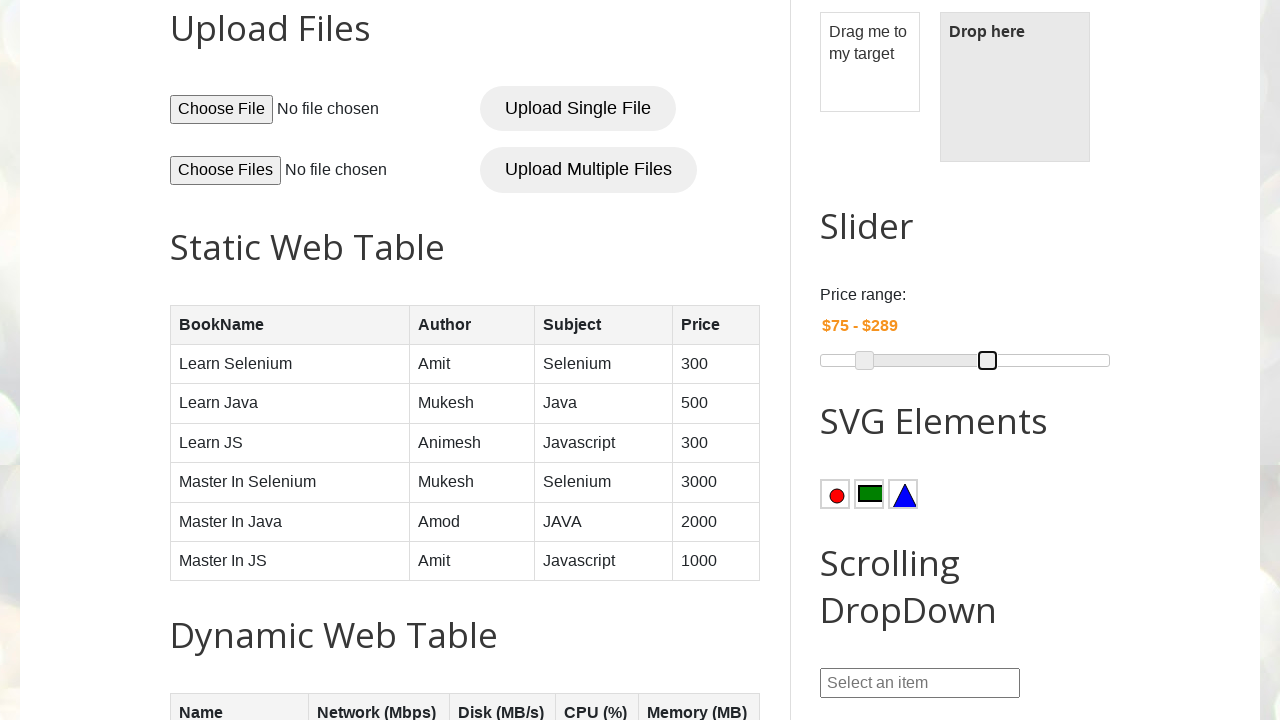

Pressed mouse button down on right slider handle at (864, 360)
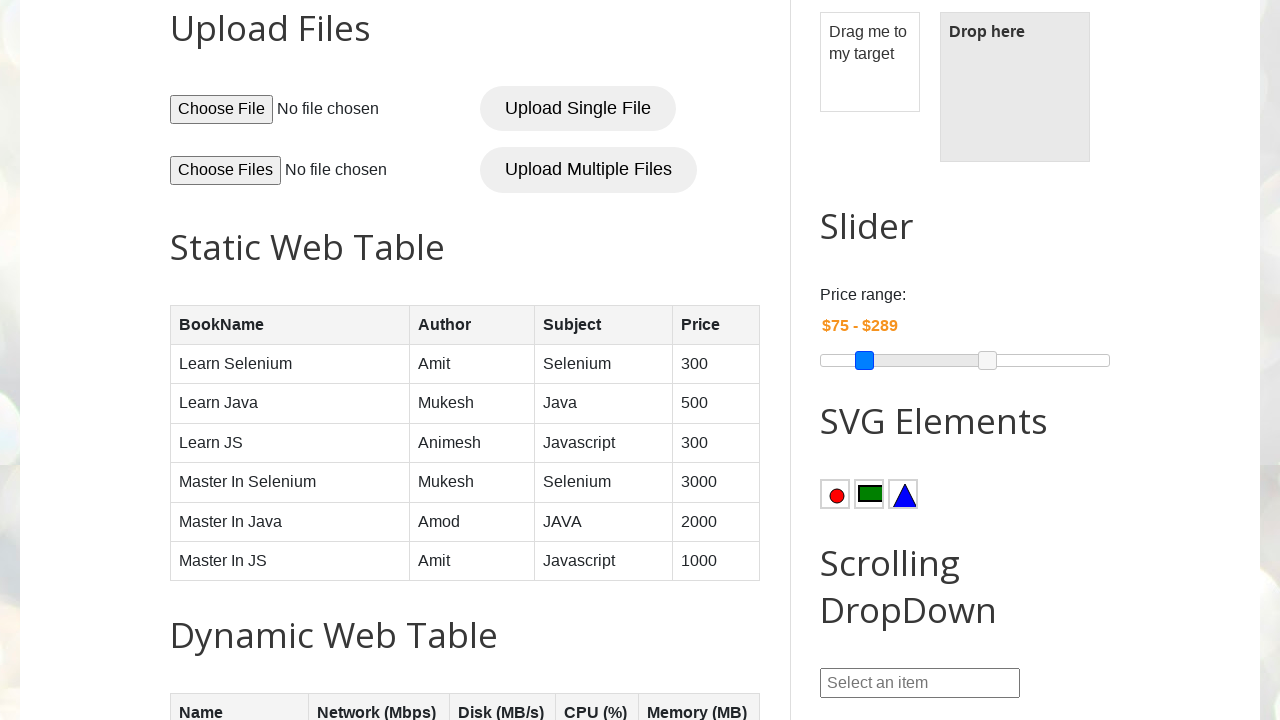

Dragged right slider handle 20 pixels to the right at (884, 360)
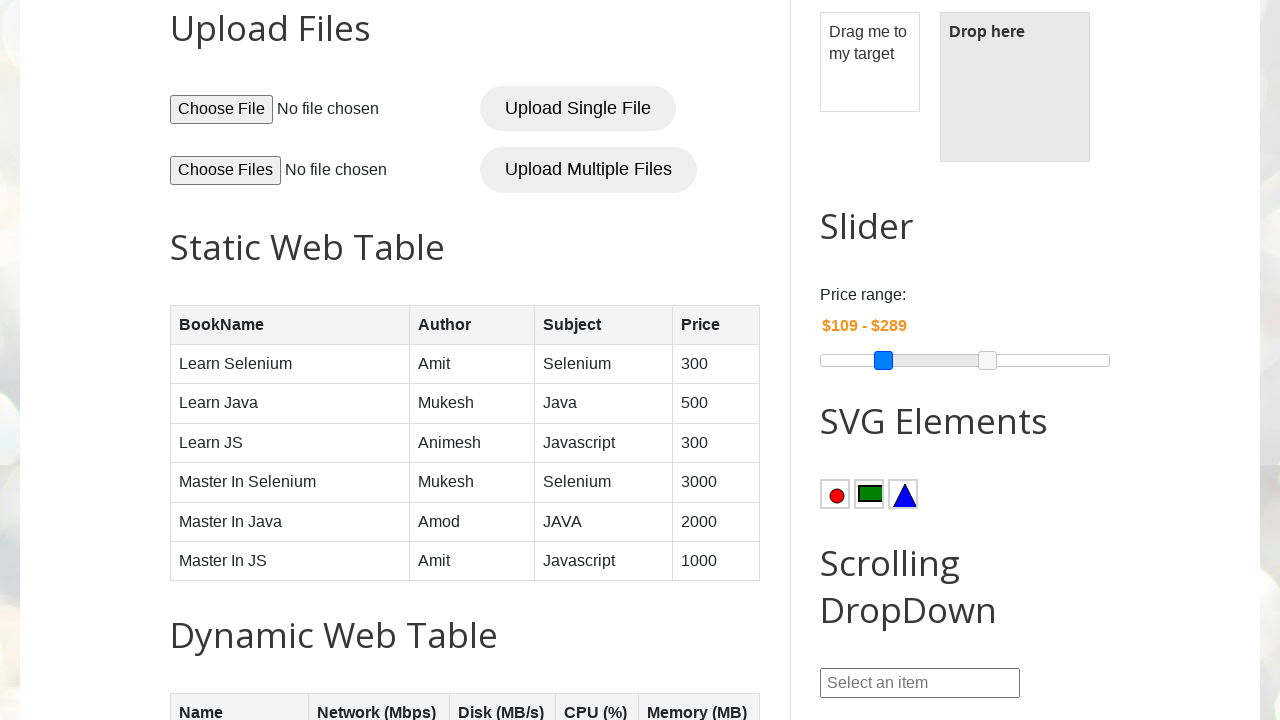

Released mouse button on right slider handle at (884, 360)
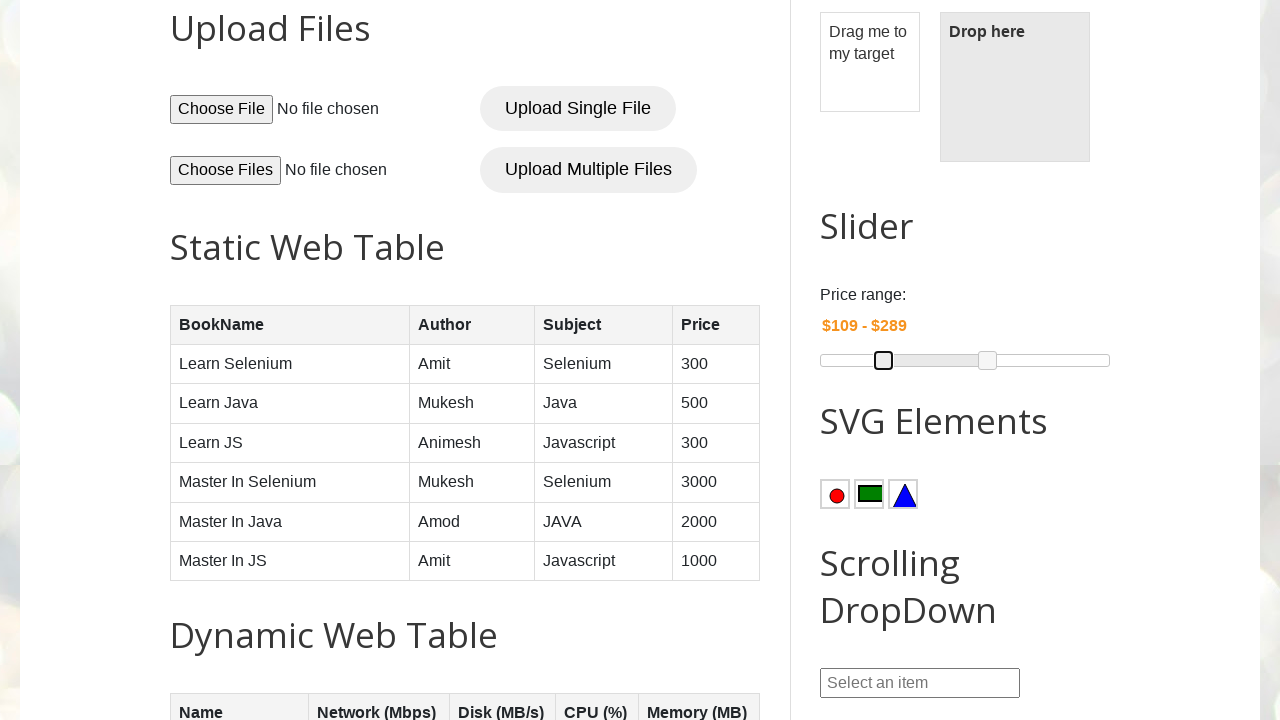

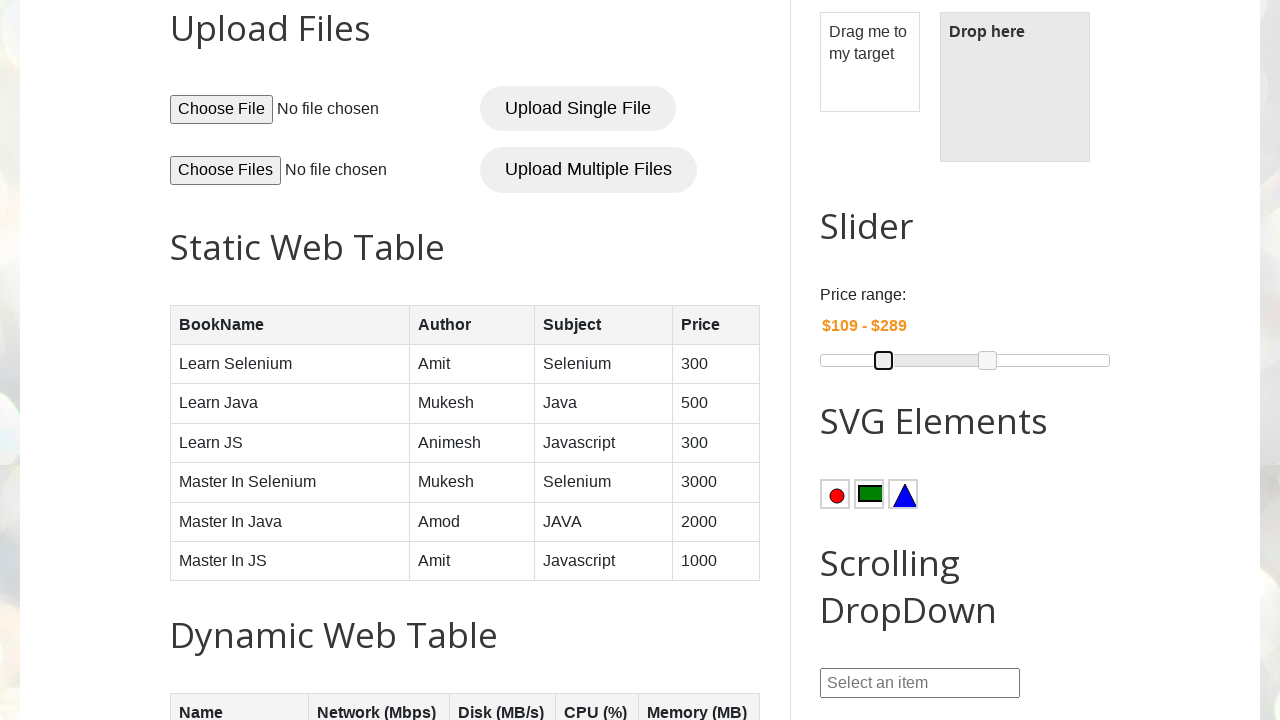